Tests web table interaction by finding specific row containing Python and verifying the price in adjacent column

Starting URL: https://rahulshettyacademy.com/AutomationPractice/

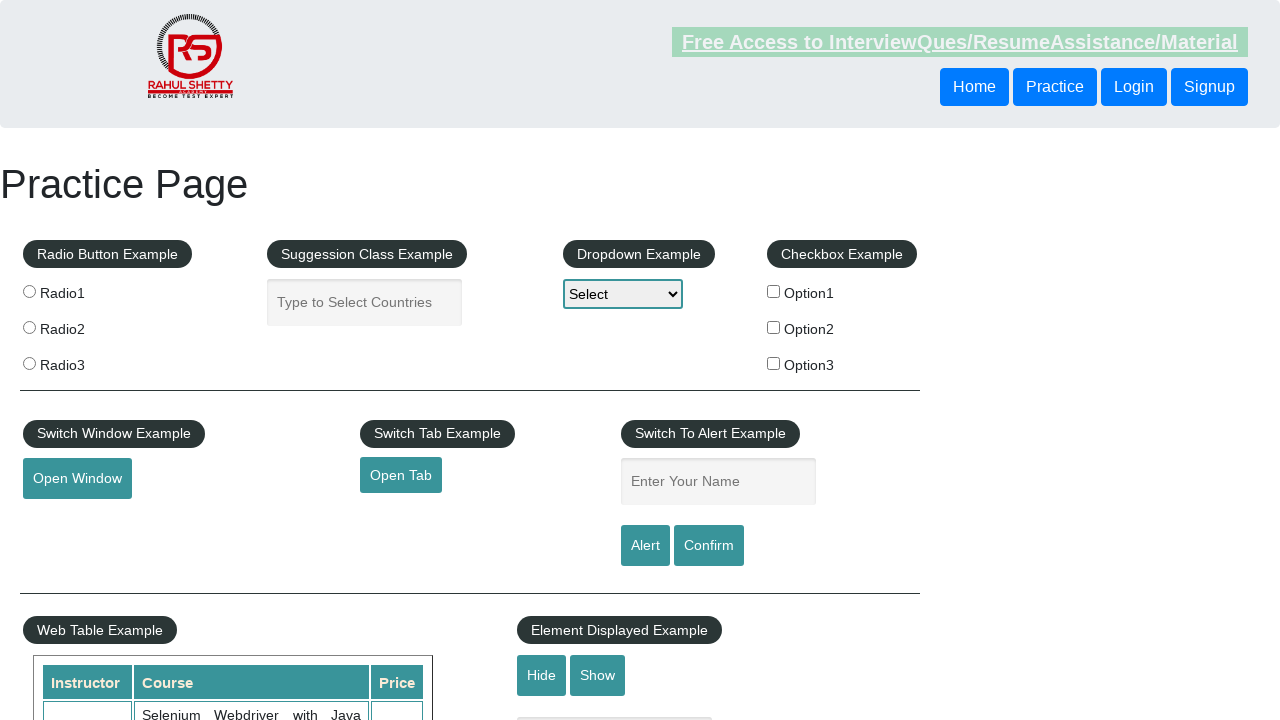

Located all second column cells in table rows
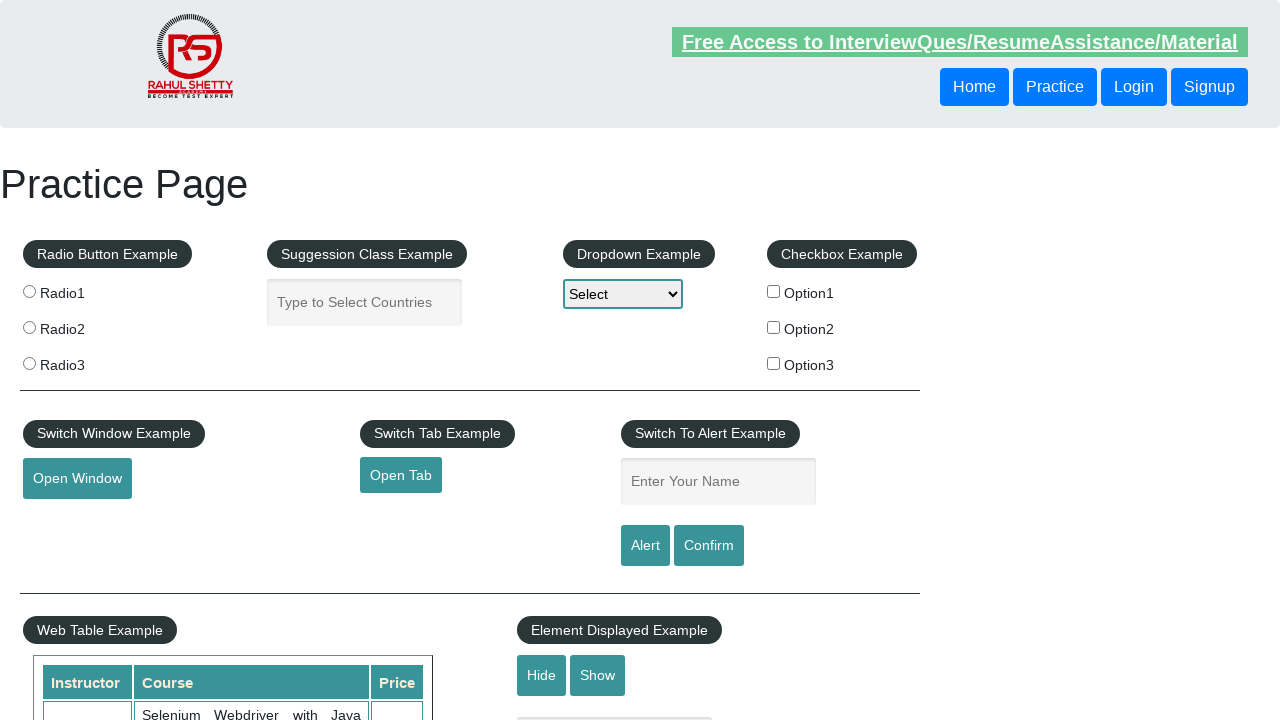

Retrieved inner text from cell 0 in second column
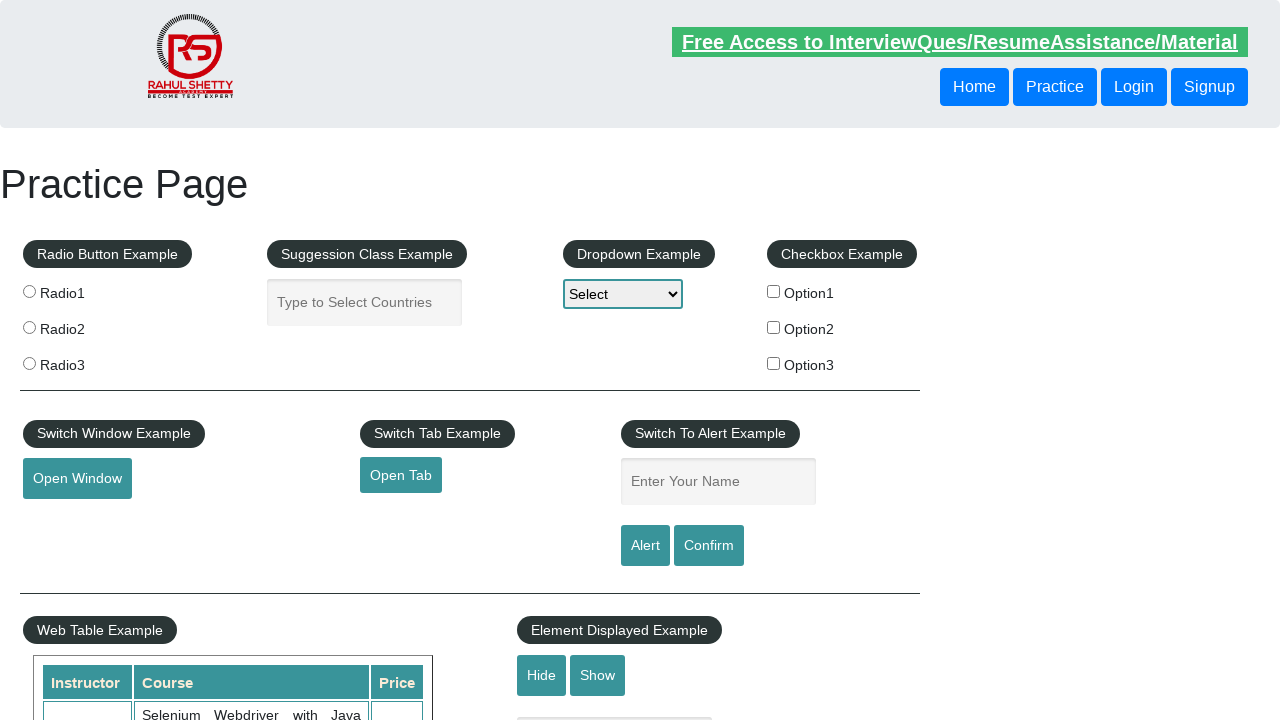

Retrieved inner text from cell 1 in second column
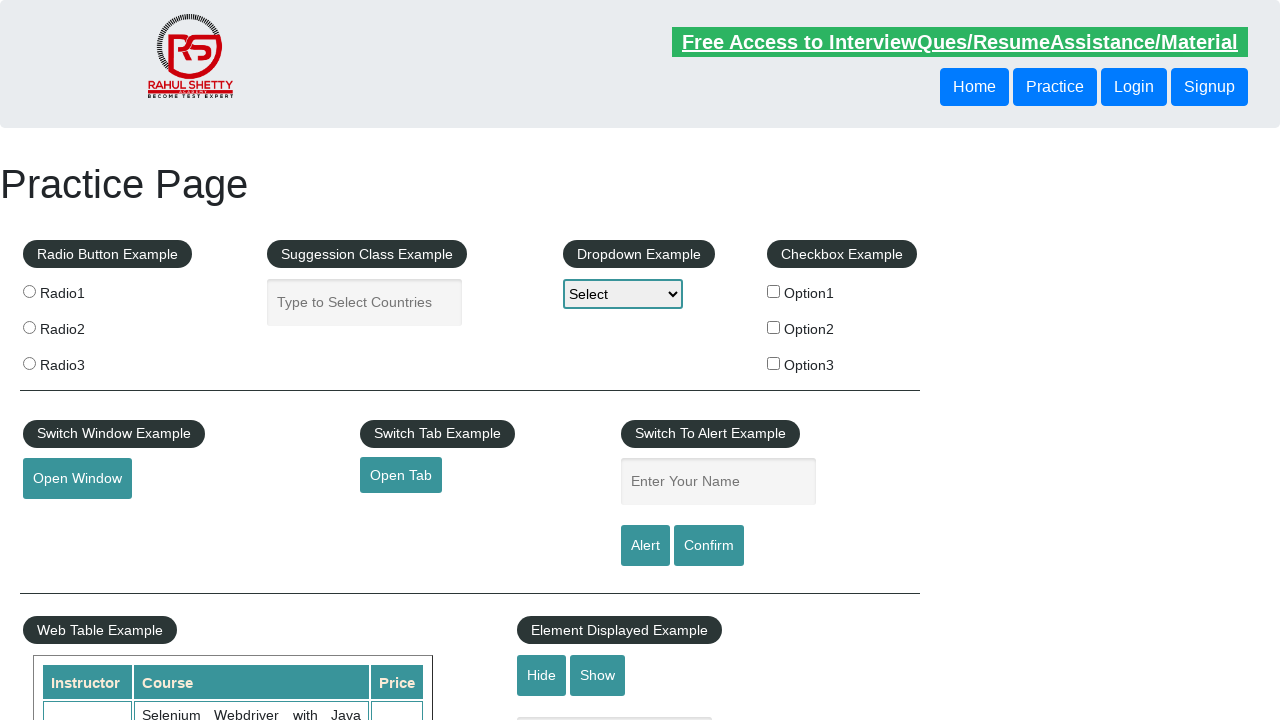

Retrieved inner text from cell 2 in second column
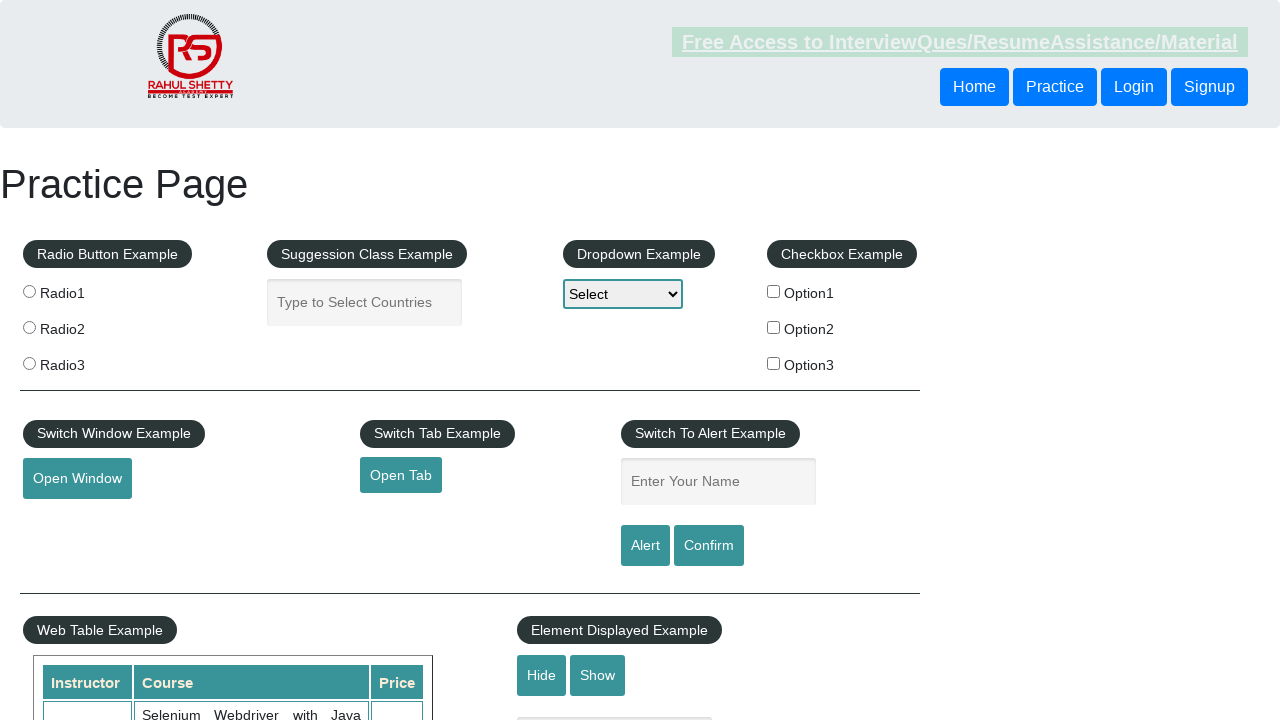

Retrieved inner text from cell 3 in second column
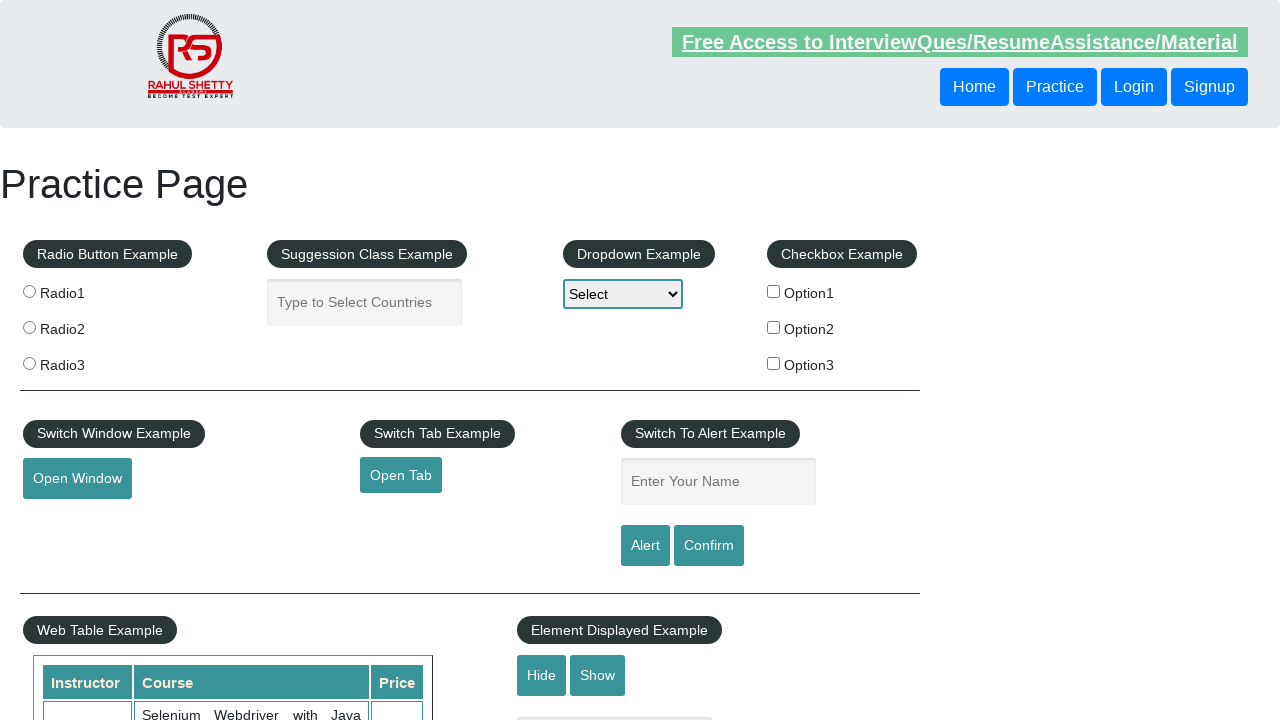

Retrieved inner text from cell 4 in second column
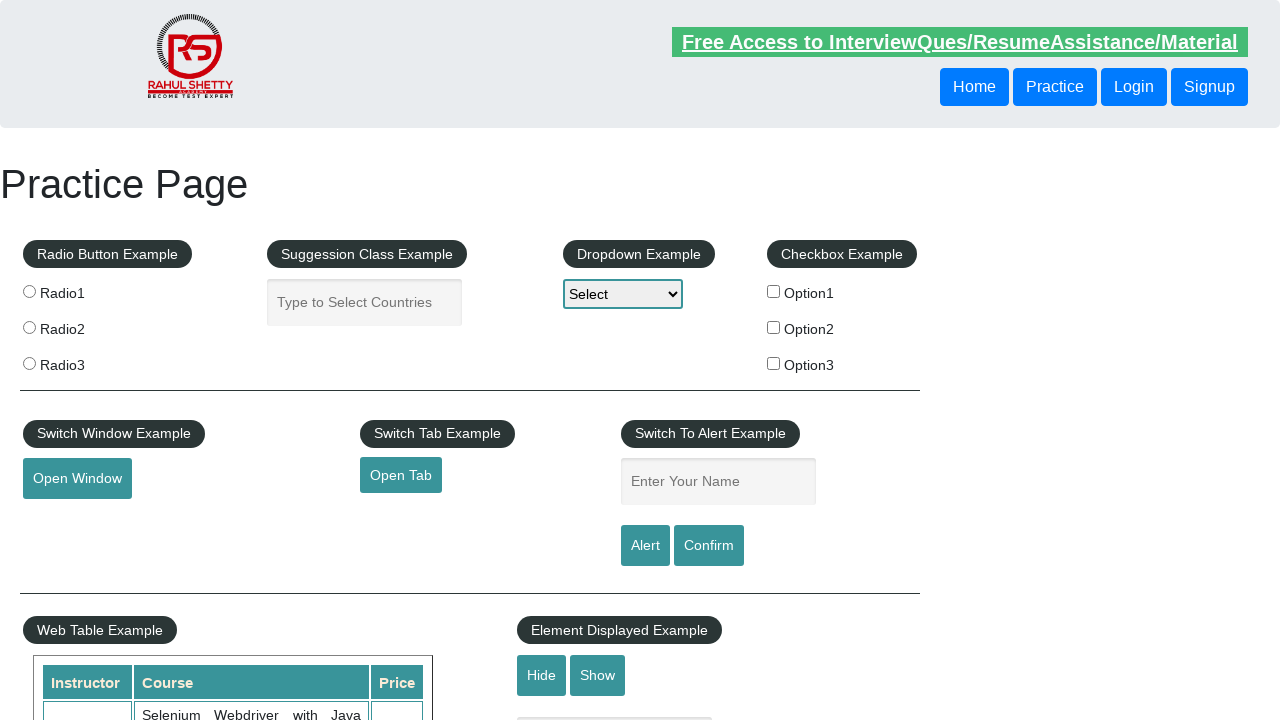

Retrieved inner text from cell 5 in second column
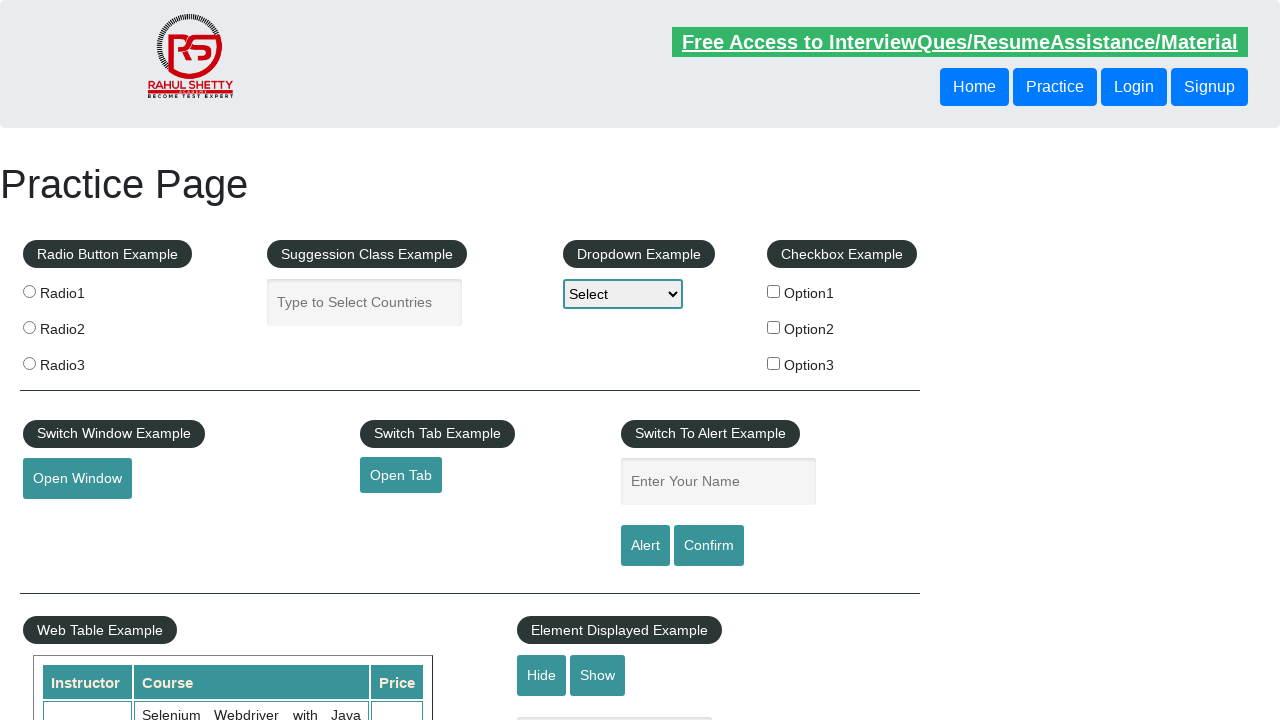

Retrieved inner text from cell 6 in second column
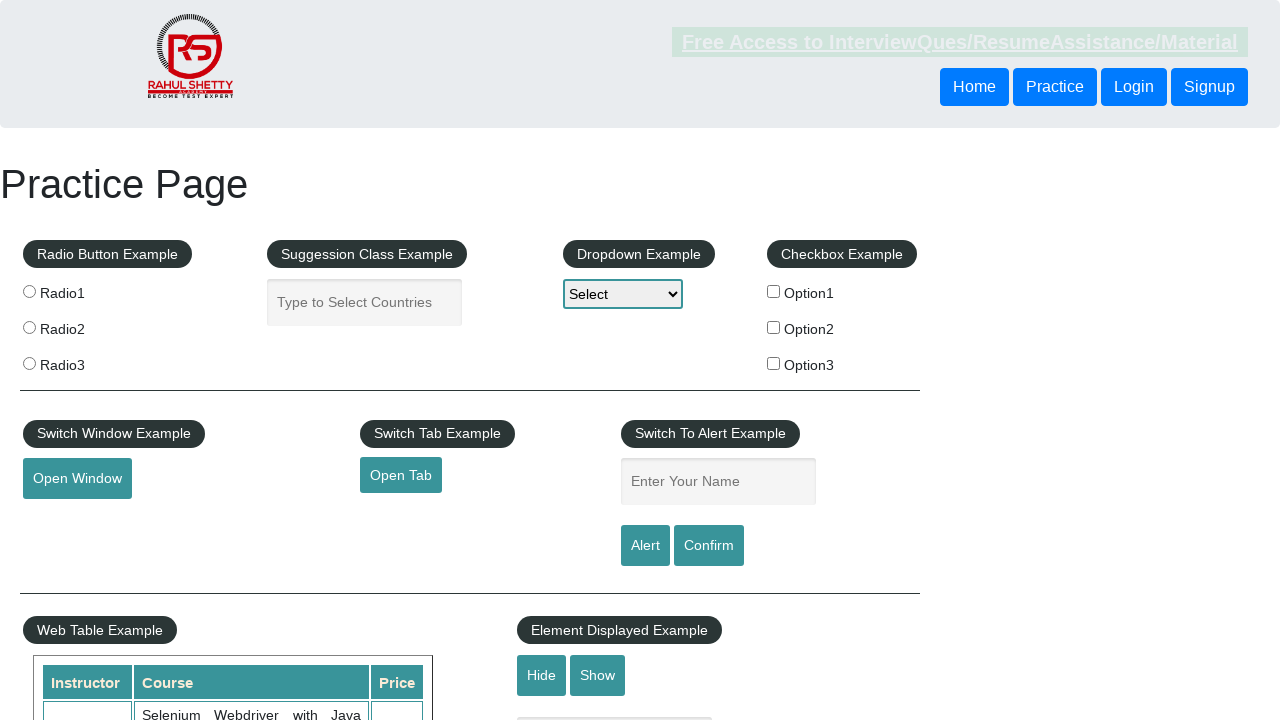

Retrieved inner text from cell 7 in second column
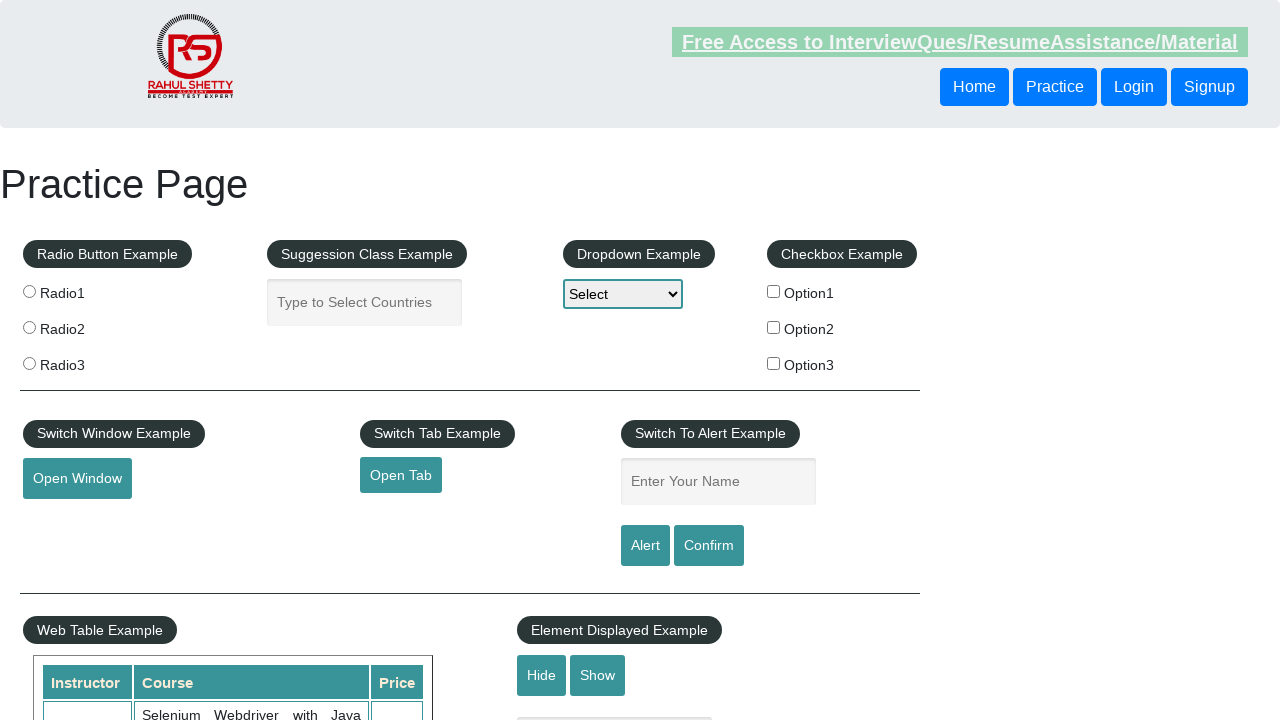

Located price cell in third column for row 7 containing 'Python'
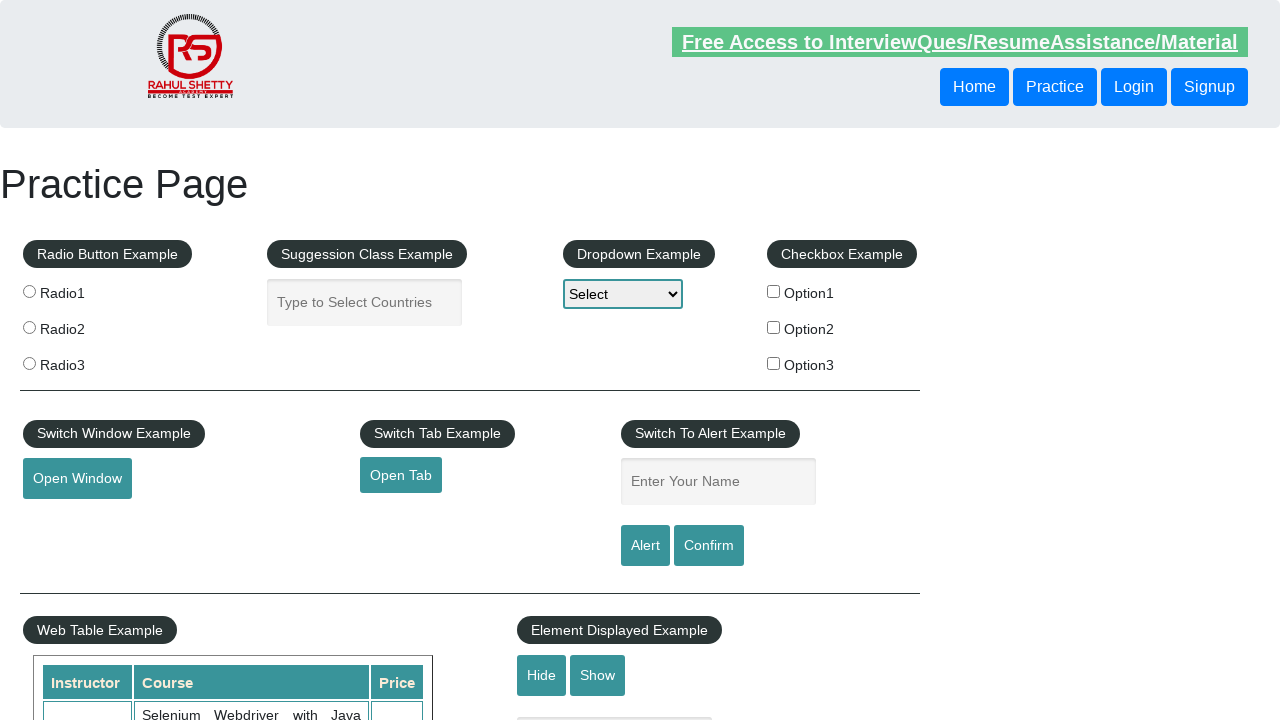

Retrieved price text from Python row: '25'
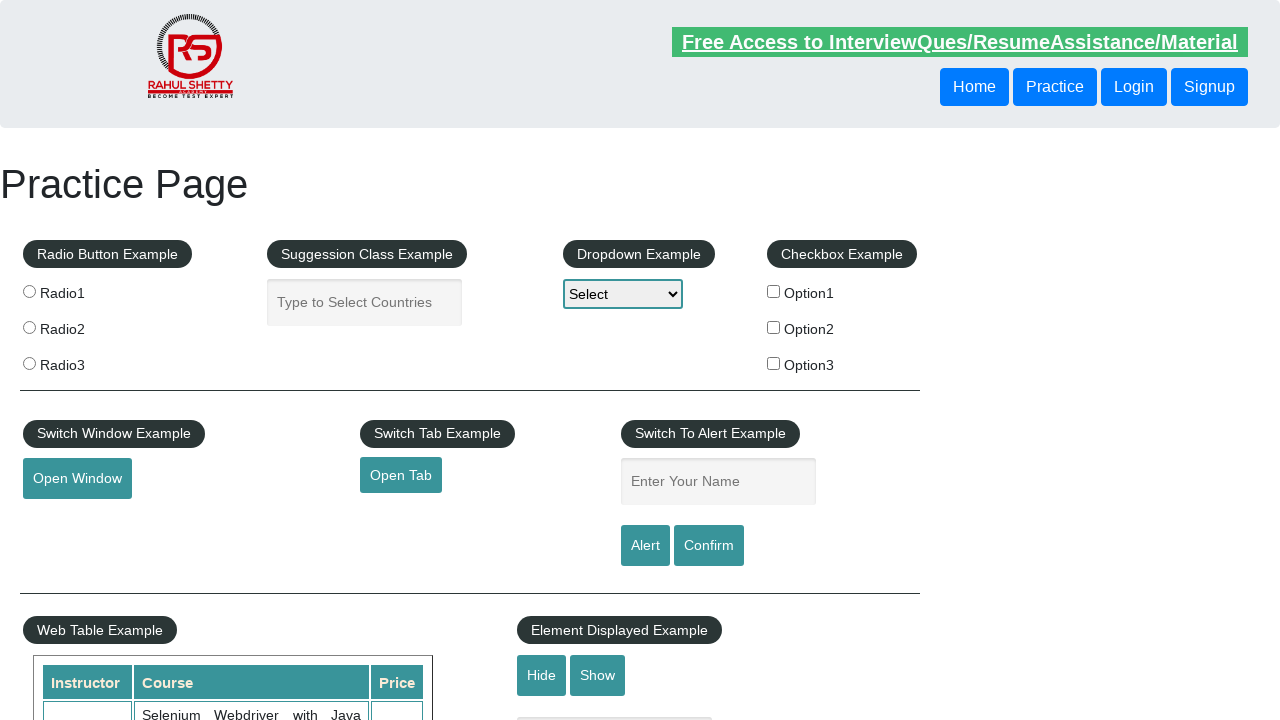

Verified that Python row price equals 25
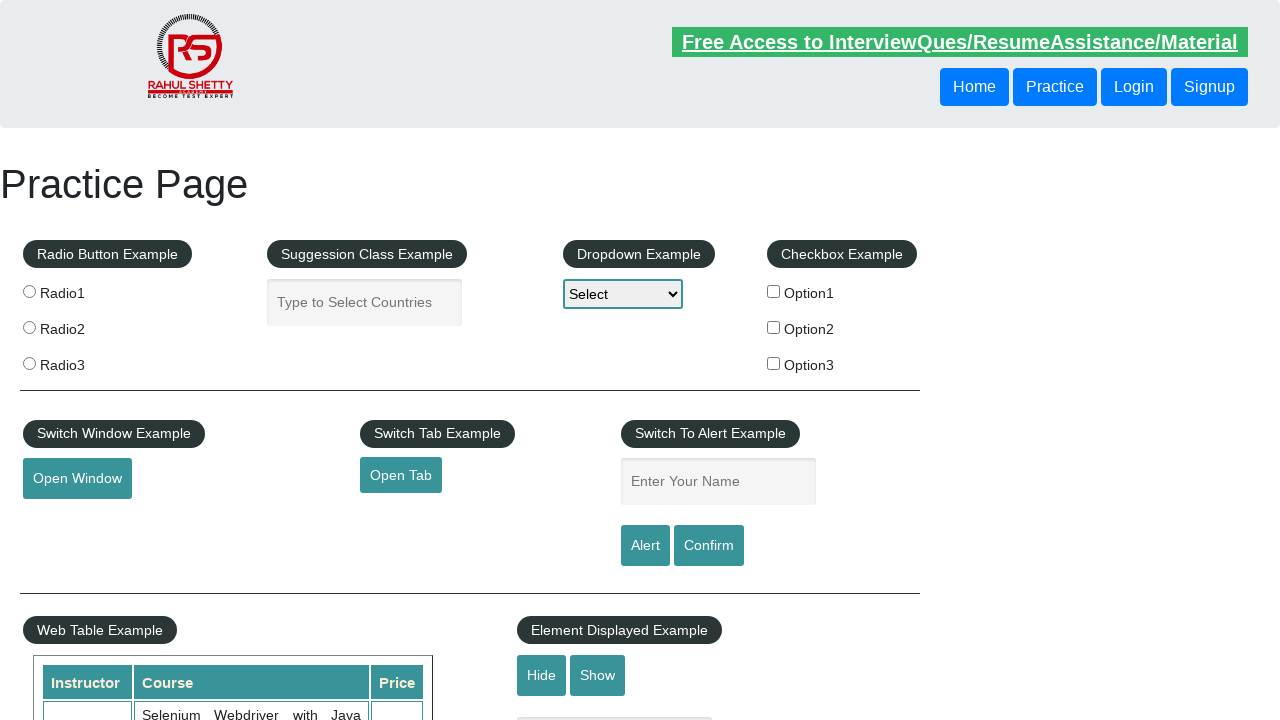

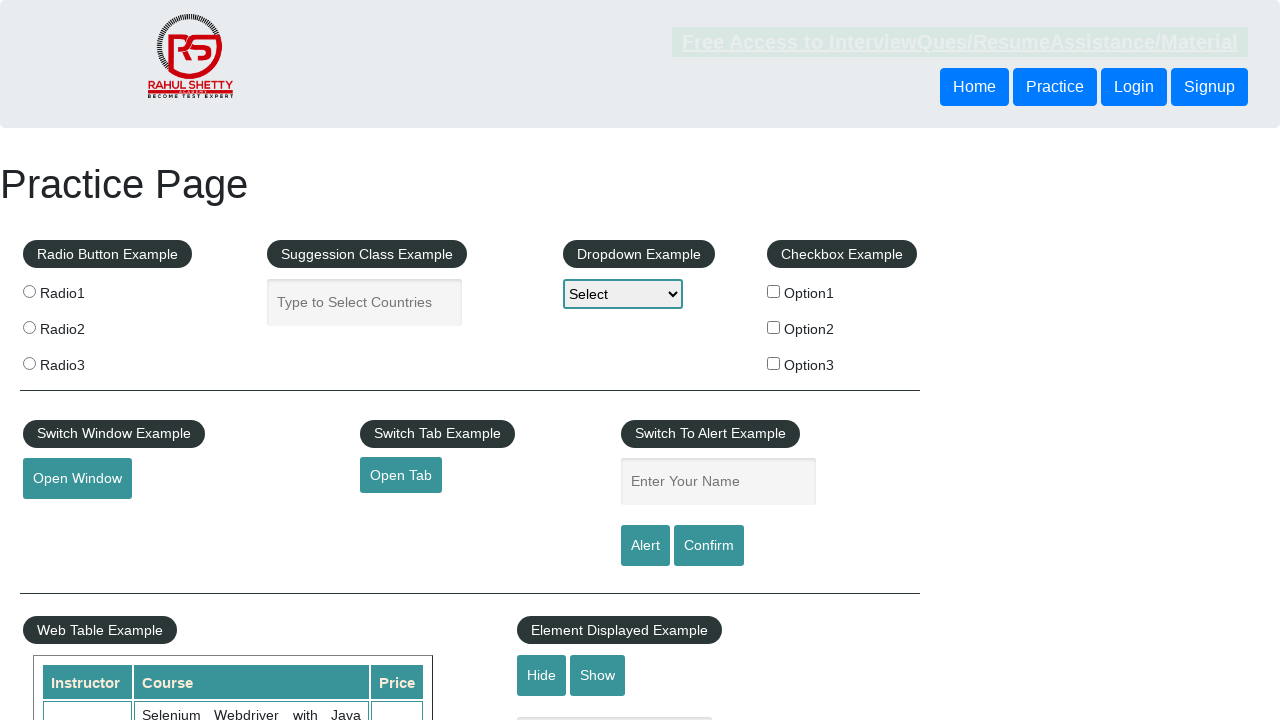